Tests validation error when email field is left empty

Starting URL: http://automationbykrishna.com

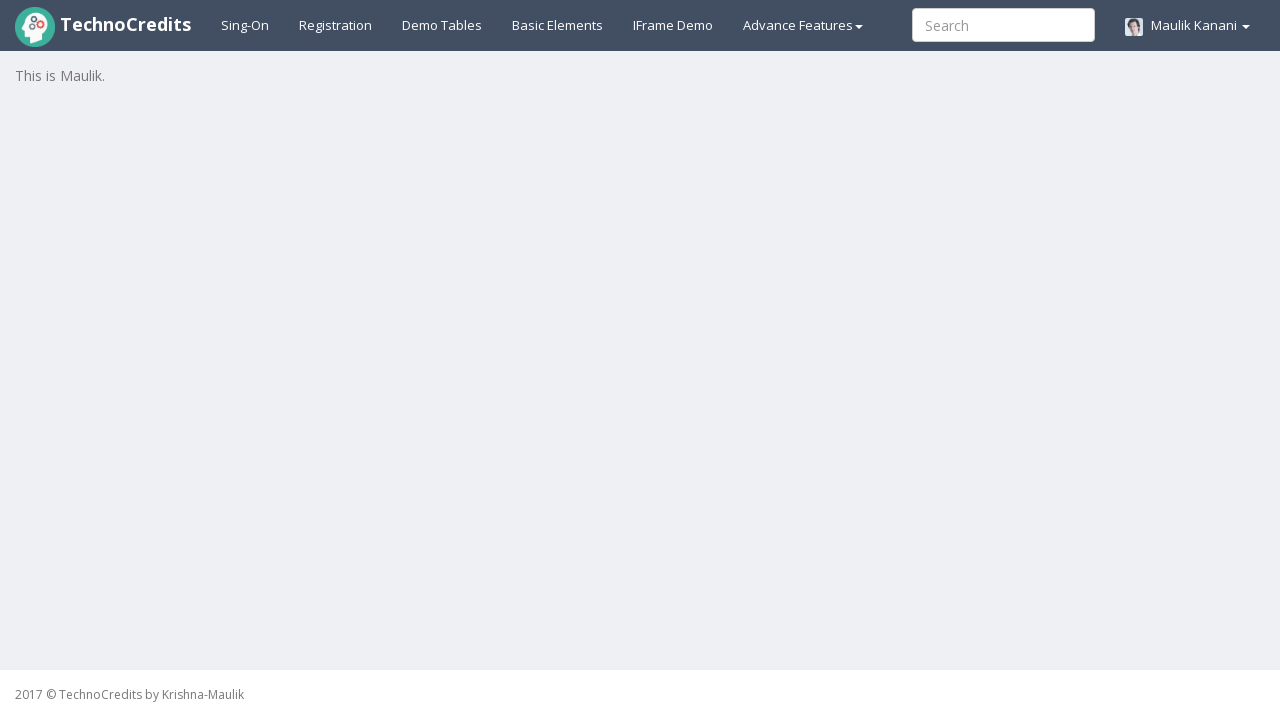

Clicked on registration link at (336, 25) on xpath=//a[@id='registration2']
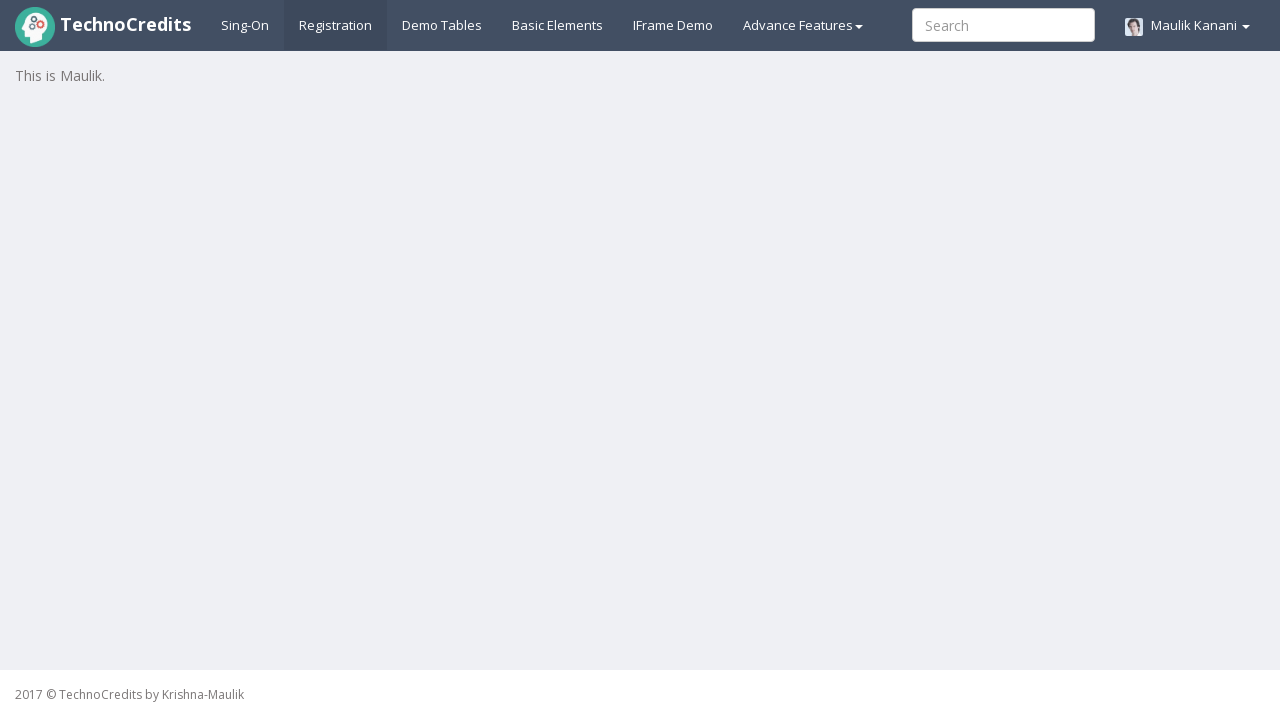

Registration form loaded and full name field is visible
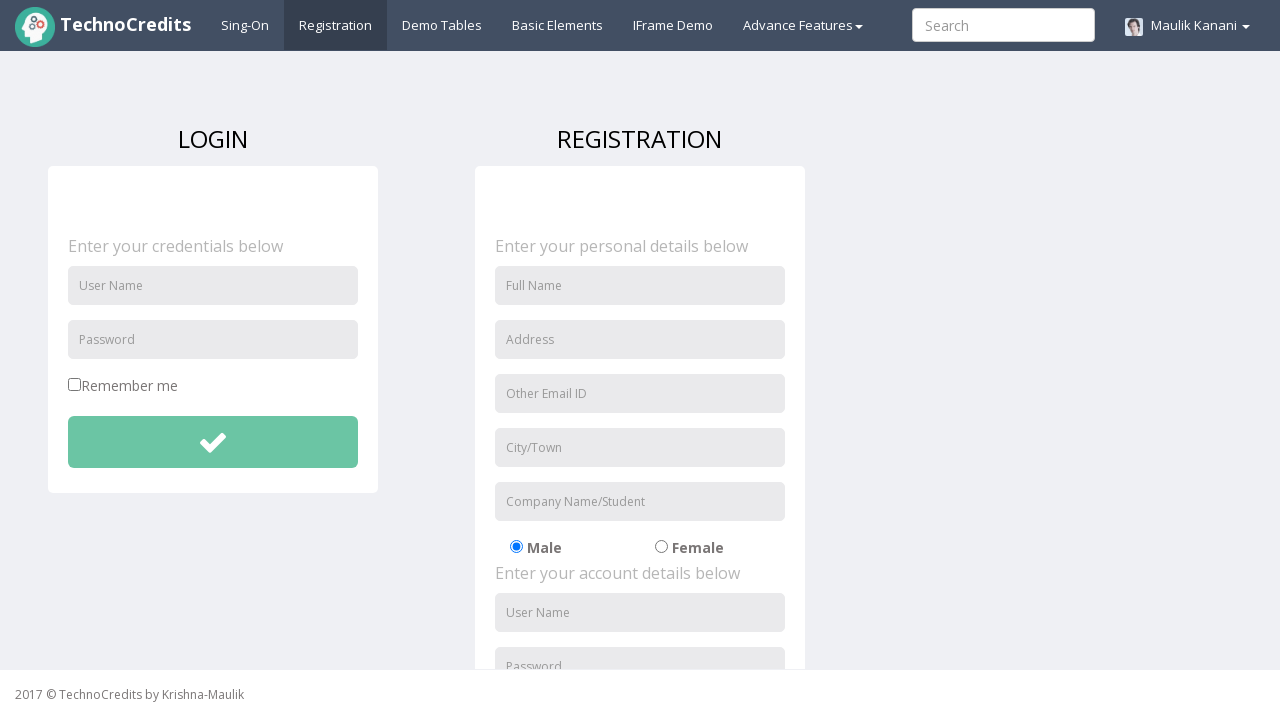

Filled full name field with 'Michael Brown' on //input[@id='fullName']
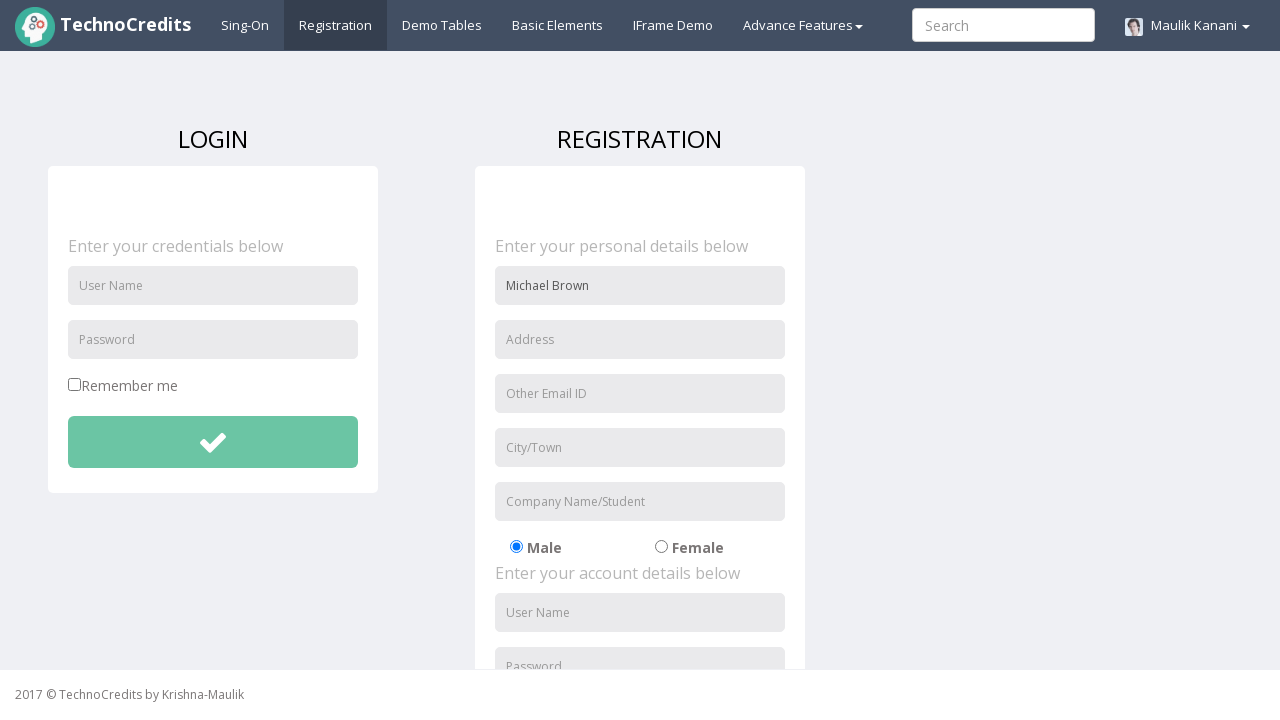

Filled address field with '789 Pine Street' on //input[@id='address']
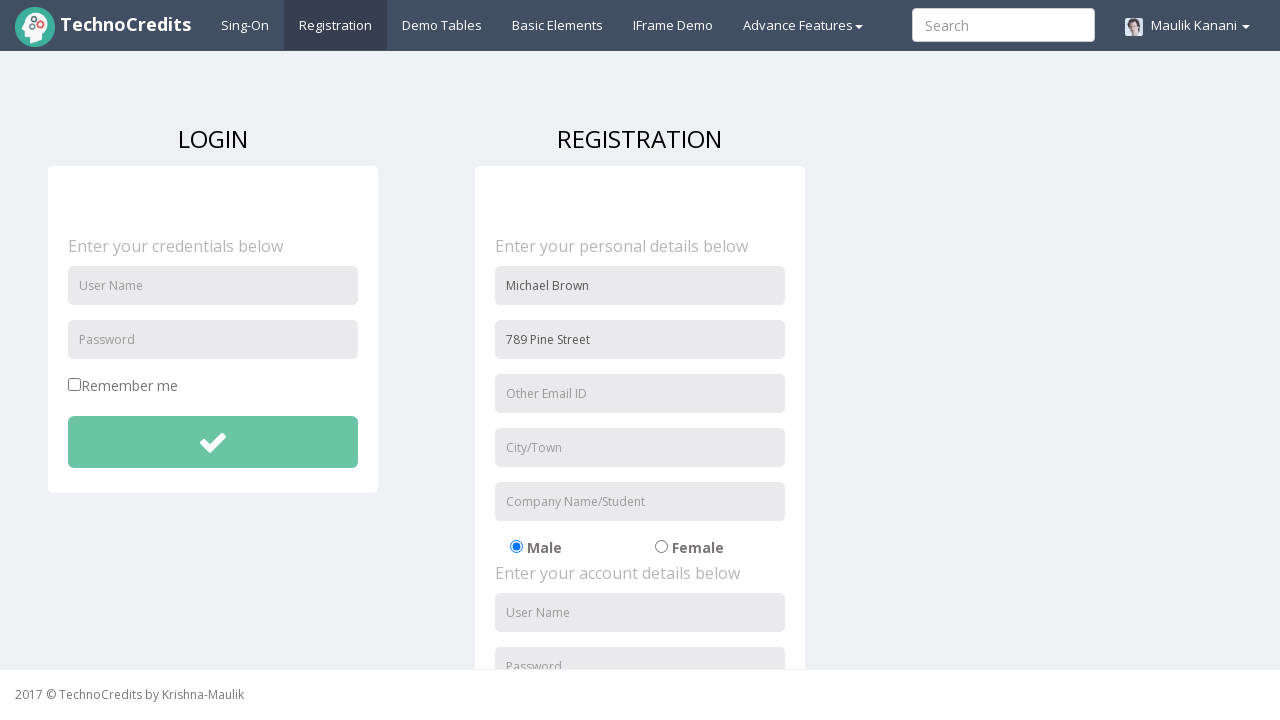

Filled city field with 'Seattle' and left email field empty on //input[@id='usercity']
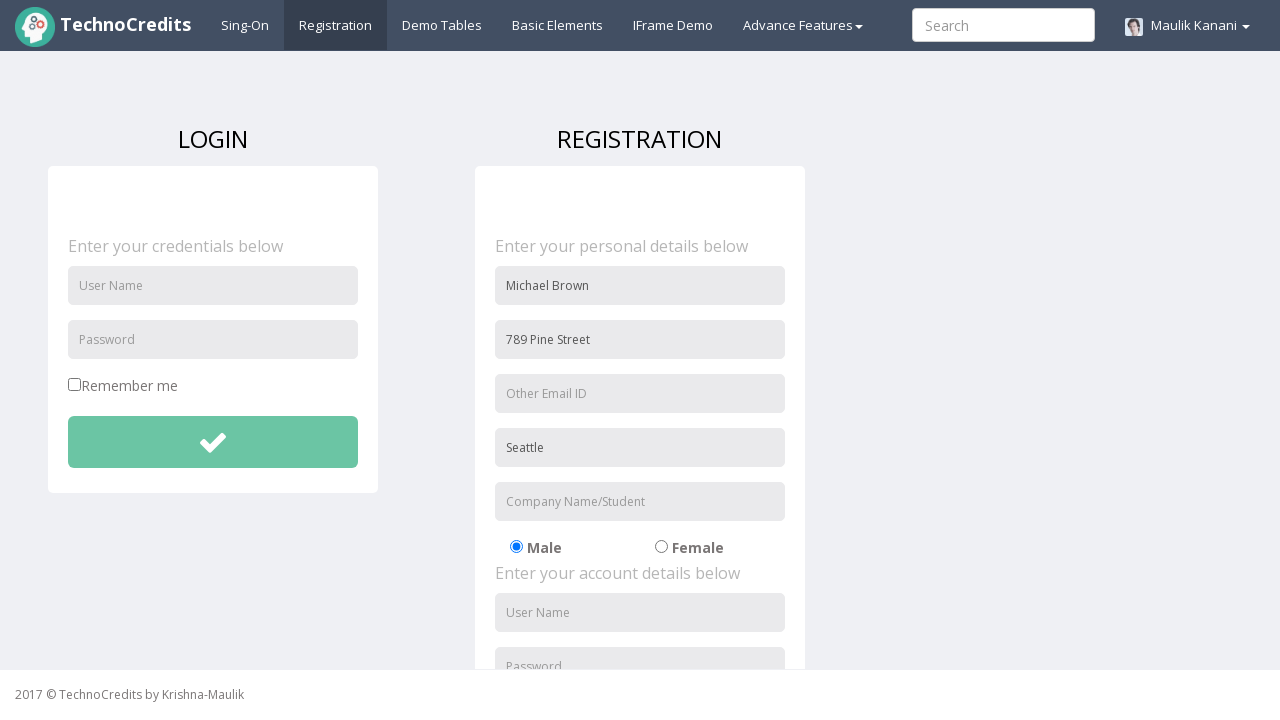

Filled organization field with 'CloudNet' on //input[@id='organization']
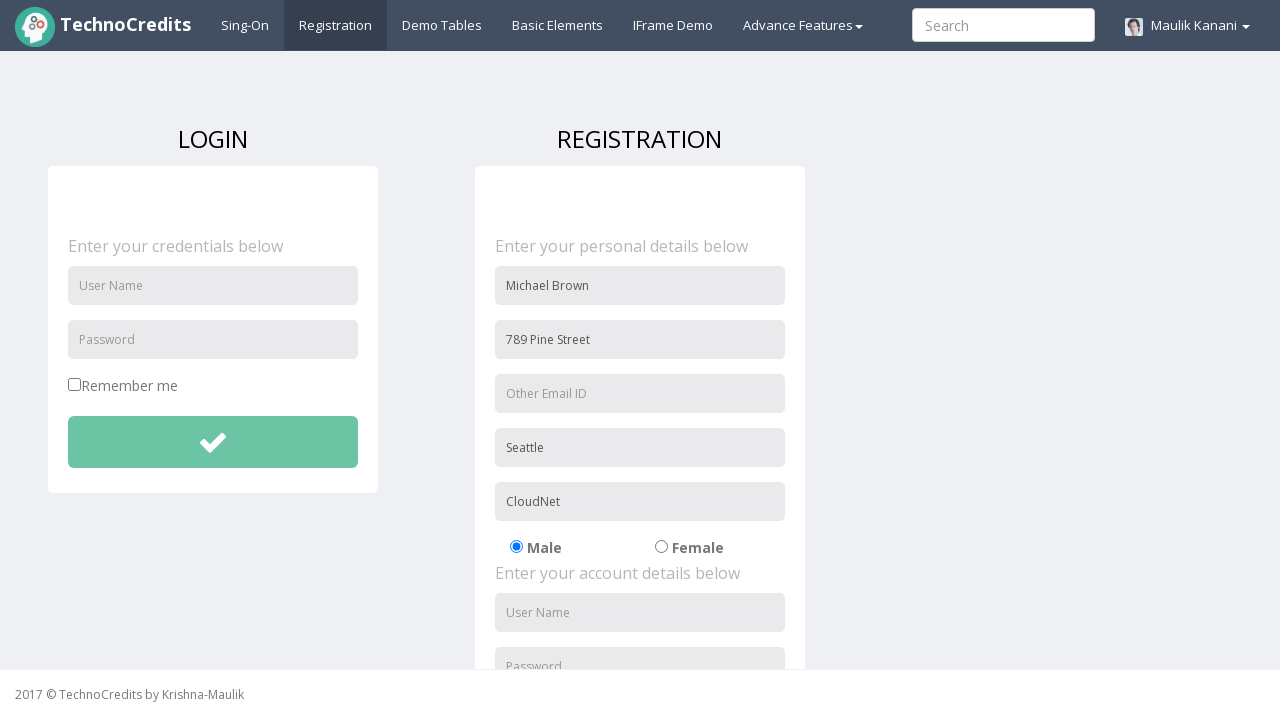

Selected gender option at (712, 547) on xpath=//label[@for='radio-02']
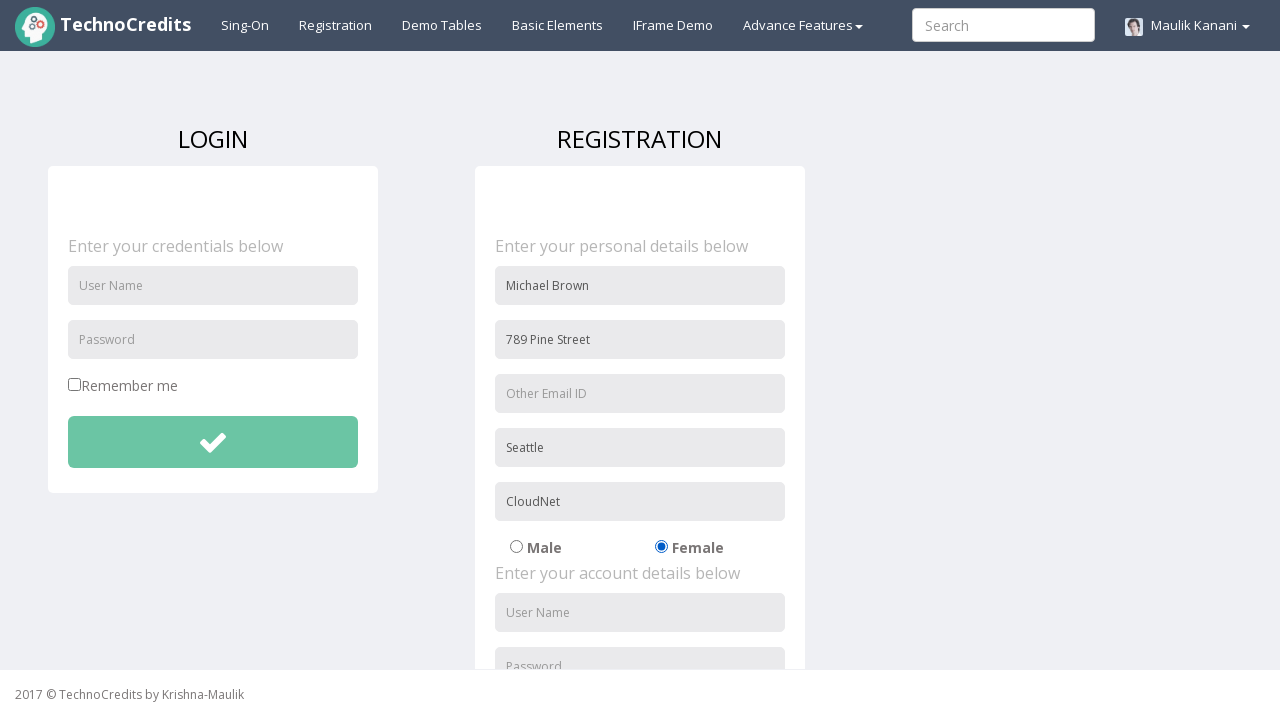

Filled username field with 'mbrown234' on //input[@id='usernameReg']
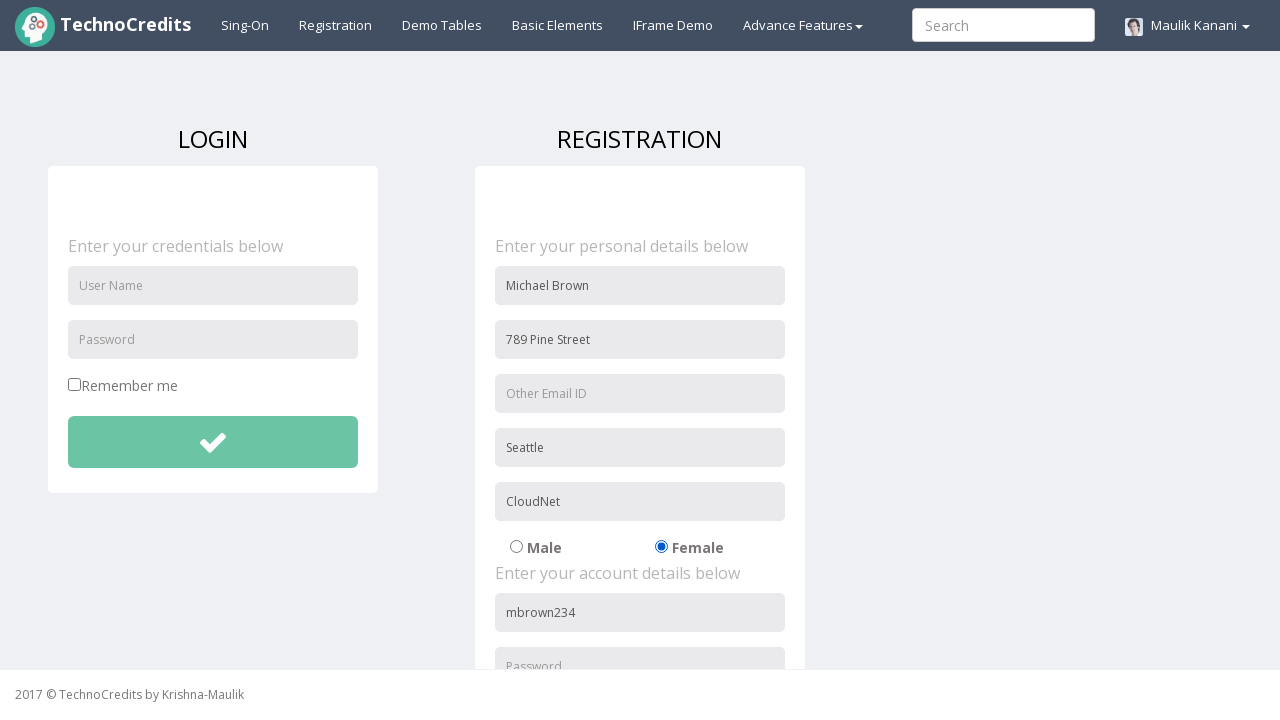

Filled password field with 'BrownPass234' on //input[@id='passwordReg']
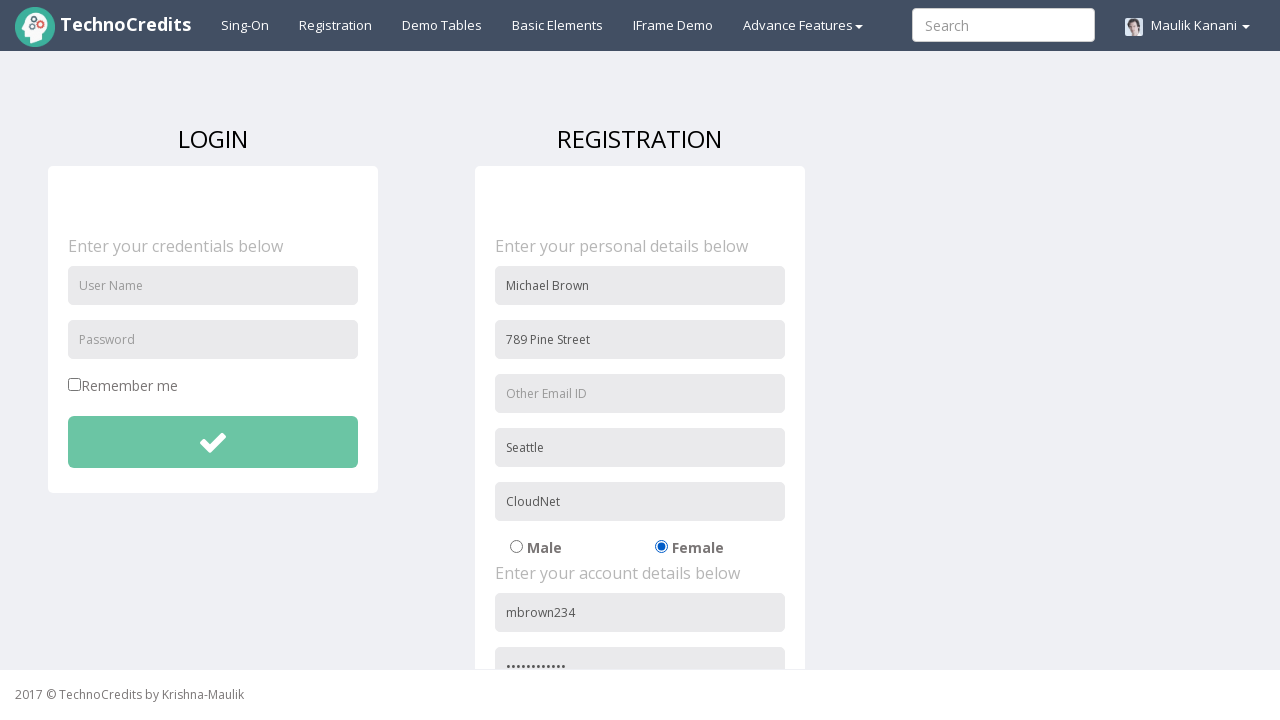

Filled confirm password field with 'BrownPass234' on //input[@id='repasswordReg']
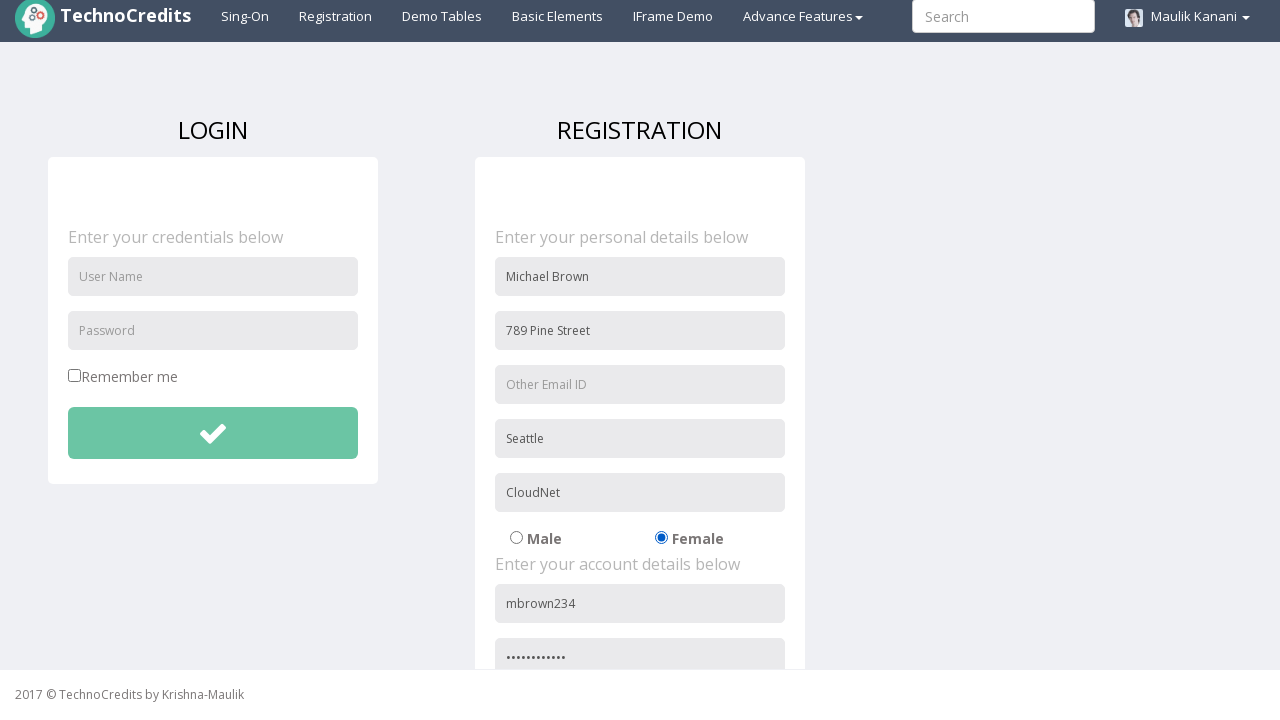

Checked signup agreement checkbox at (481, 601) on xpath=//input[@id='signupAgreement']
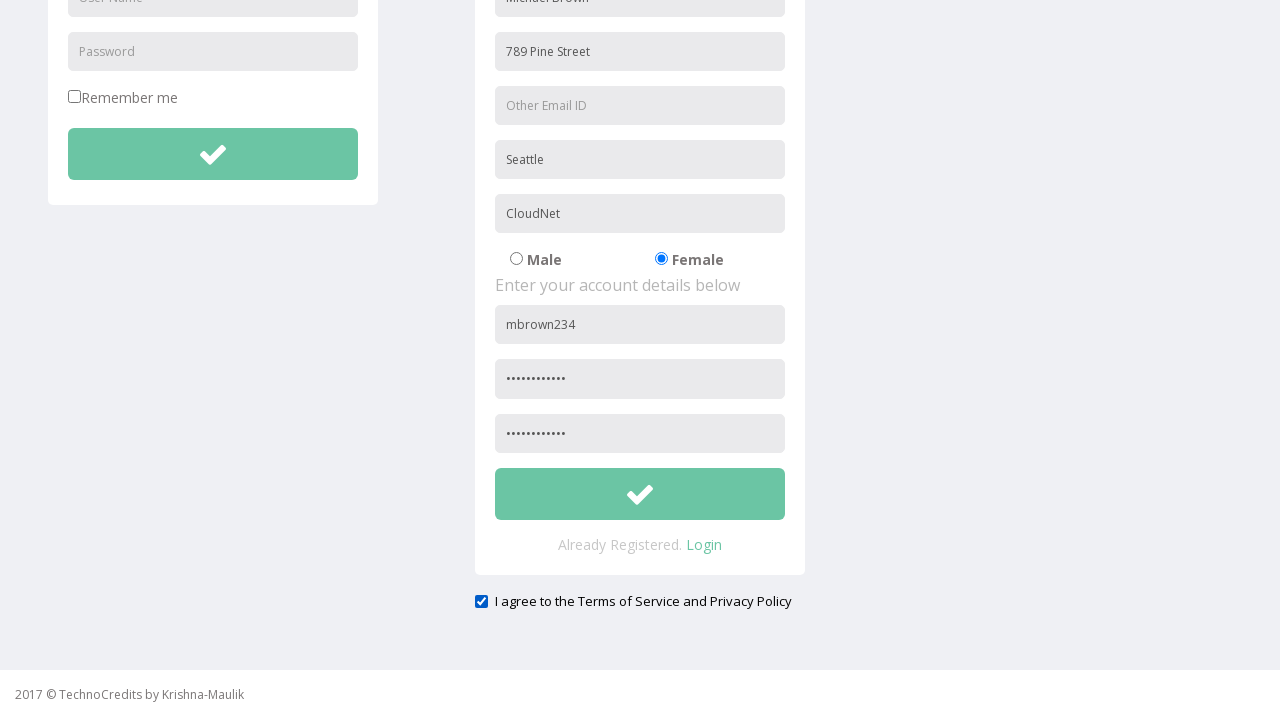

Clicked submit button to submit registration form with empty email field at (640, 494) on xpath=//button[@id='btnsubmitsignUp']
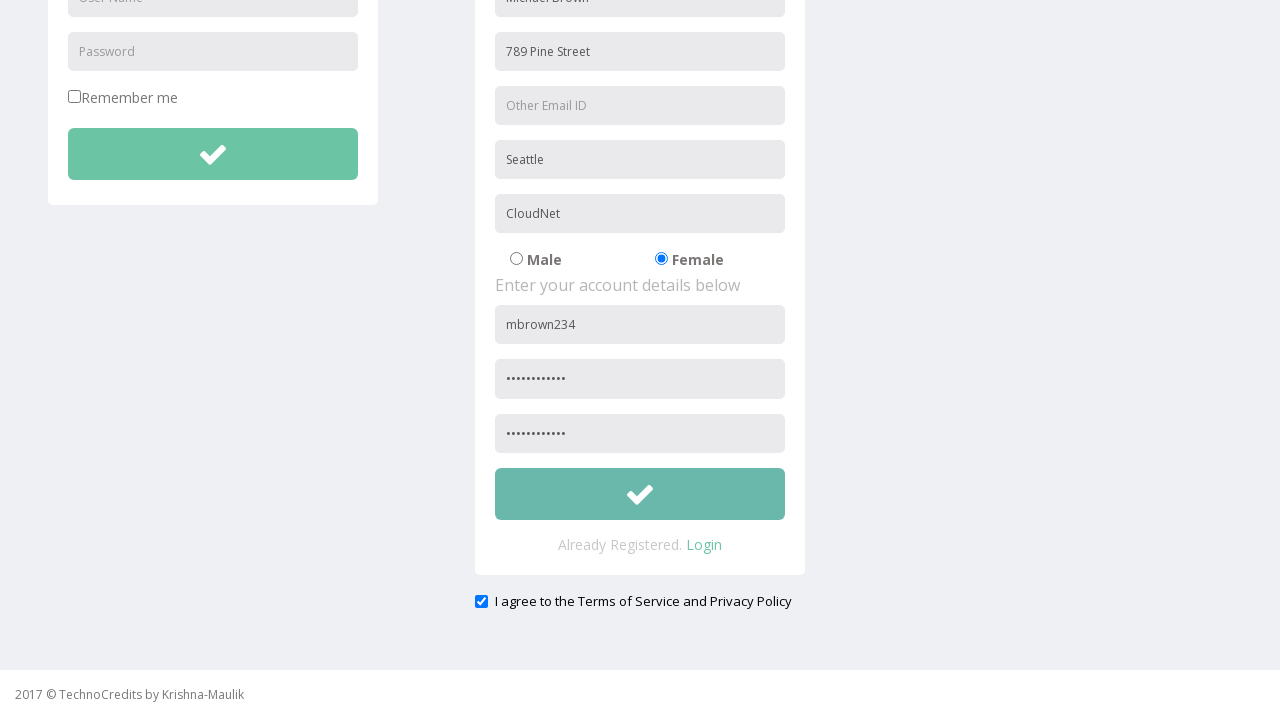

Validation error alert displayed and accepted - email field validation error confirmed
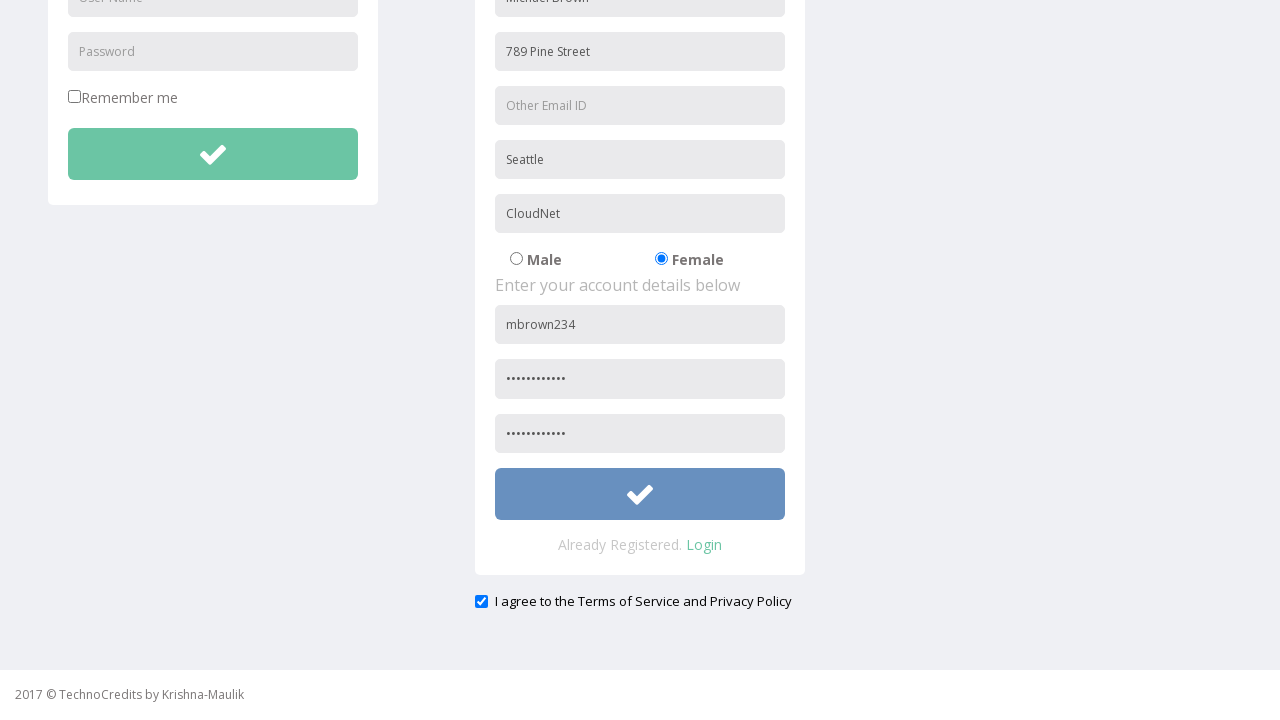

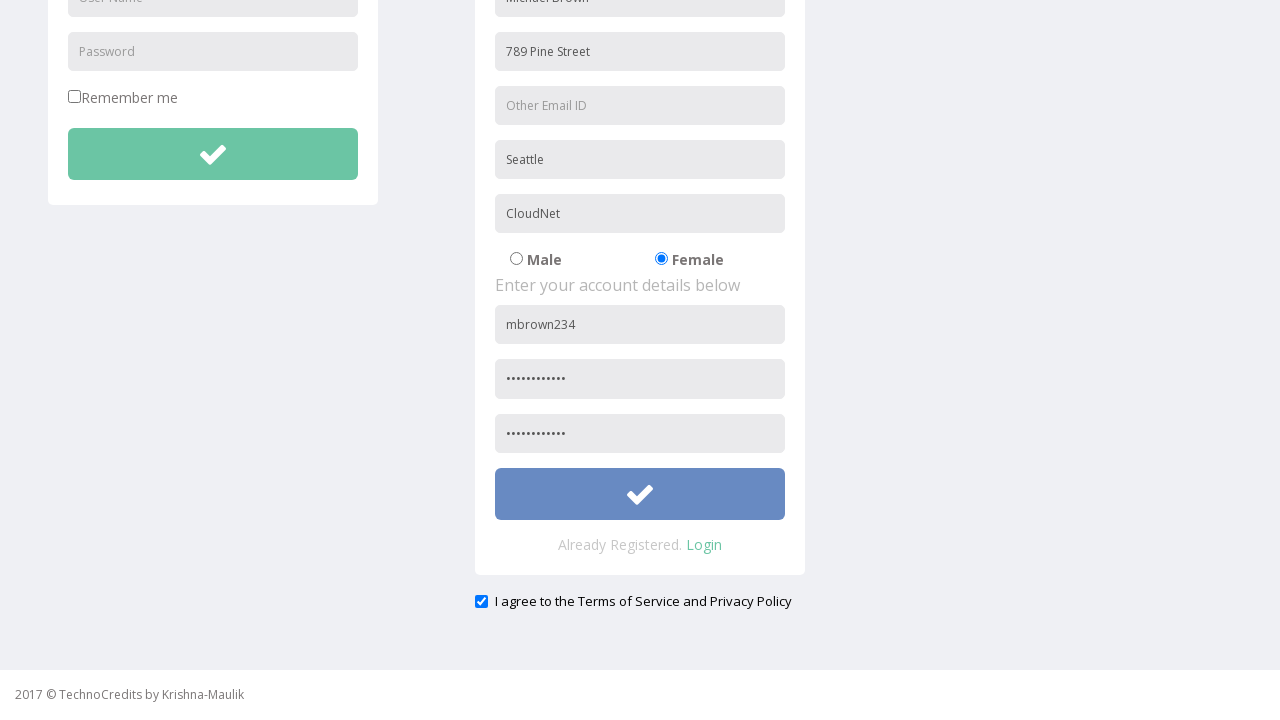